Tests a wait scenario by clicking a verify button that becomes clickable after a delay and verifying the success message appears

Starting URL: http://suninjuly.github.io/wait2.html

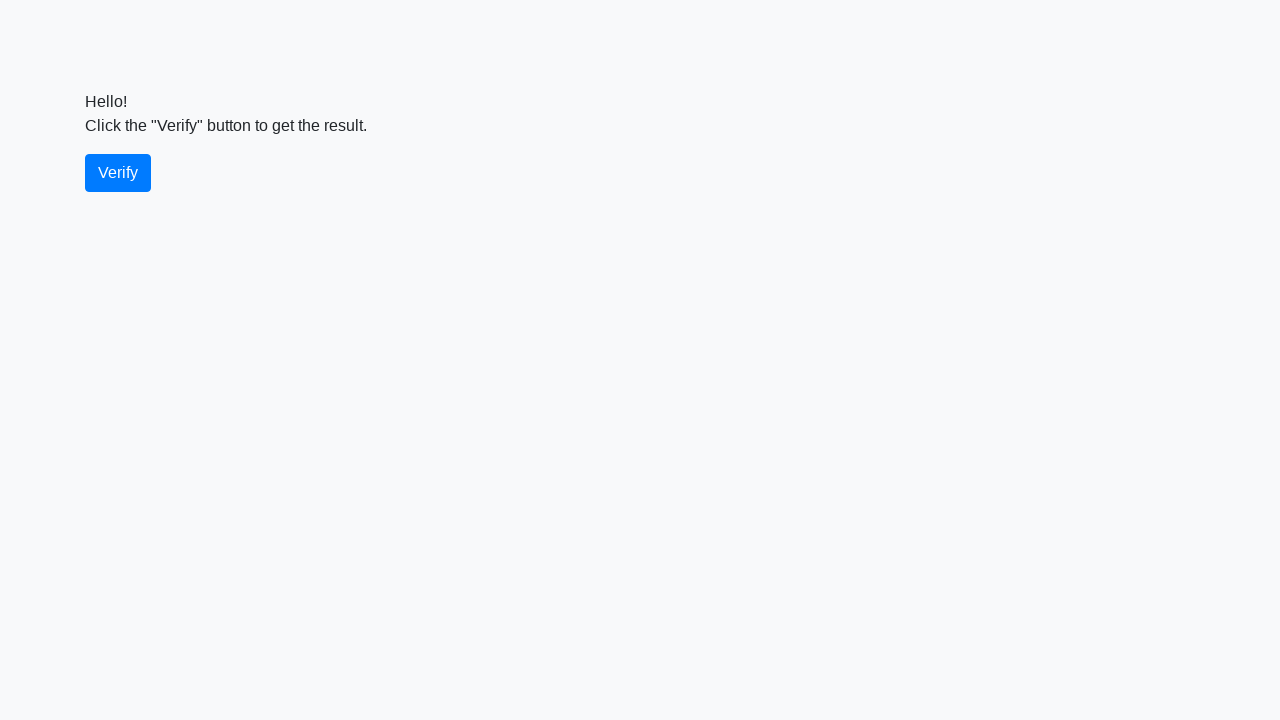

Waited for verify button to become visible
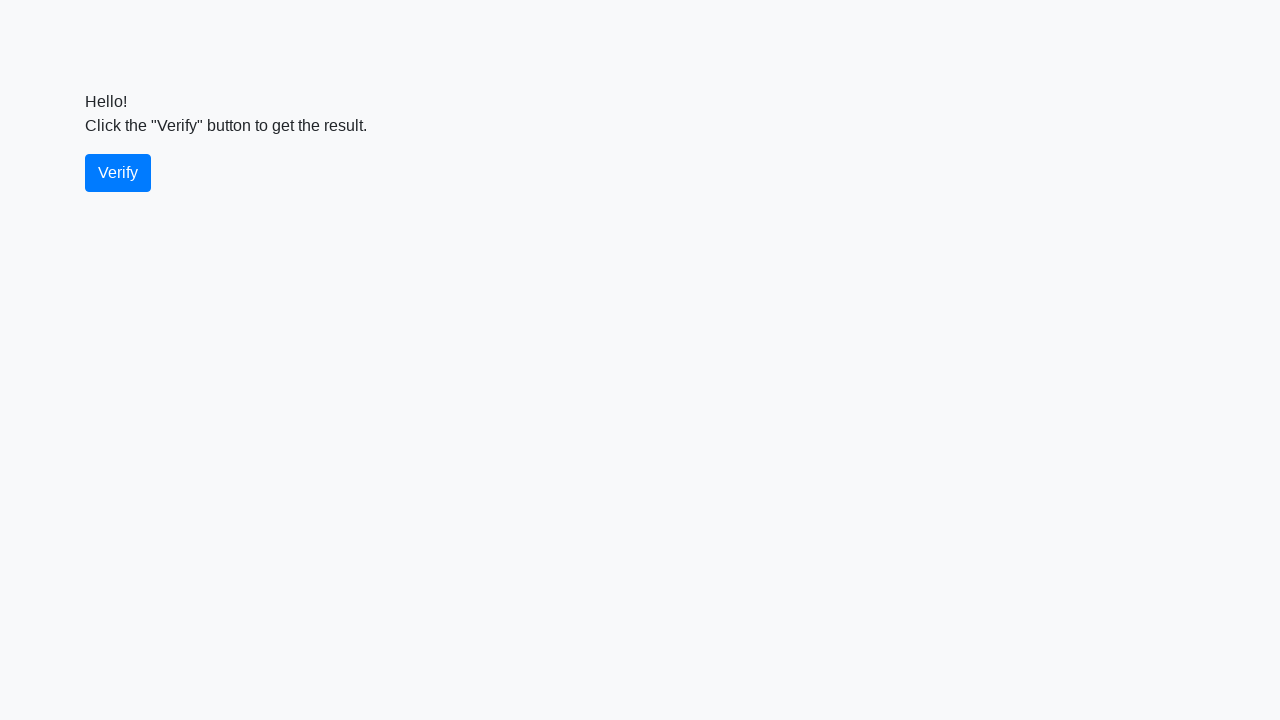

Clicked the verify button at (118, 173) on #verify
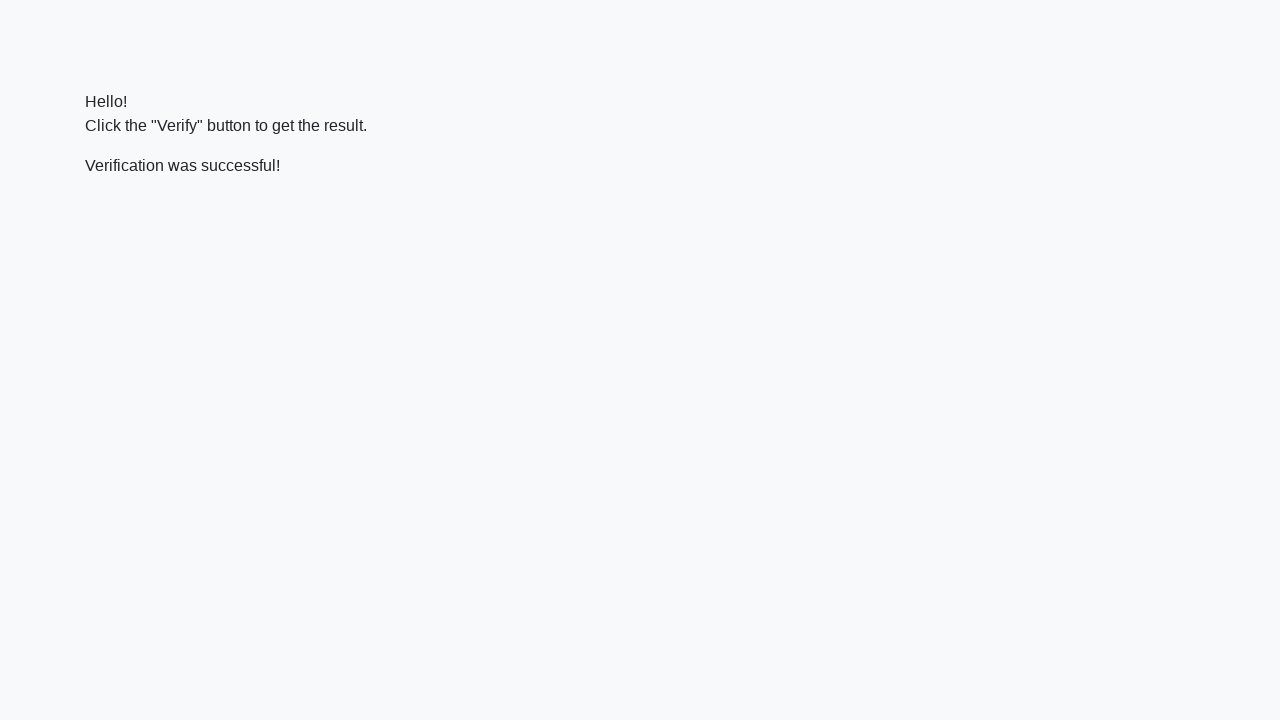

Waited for success message to become visible
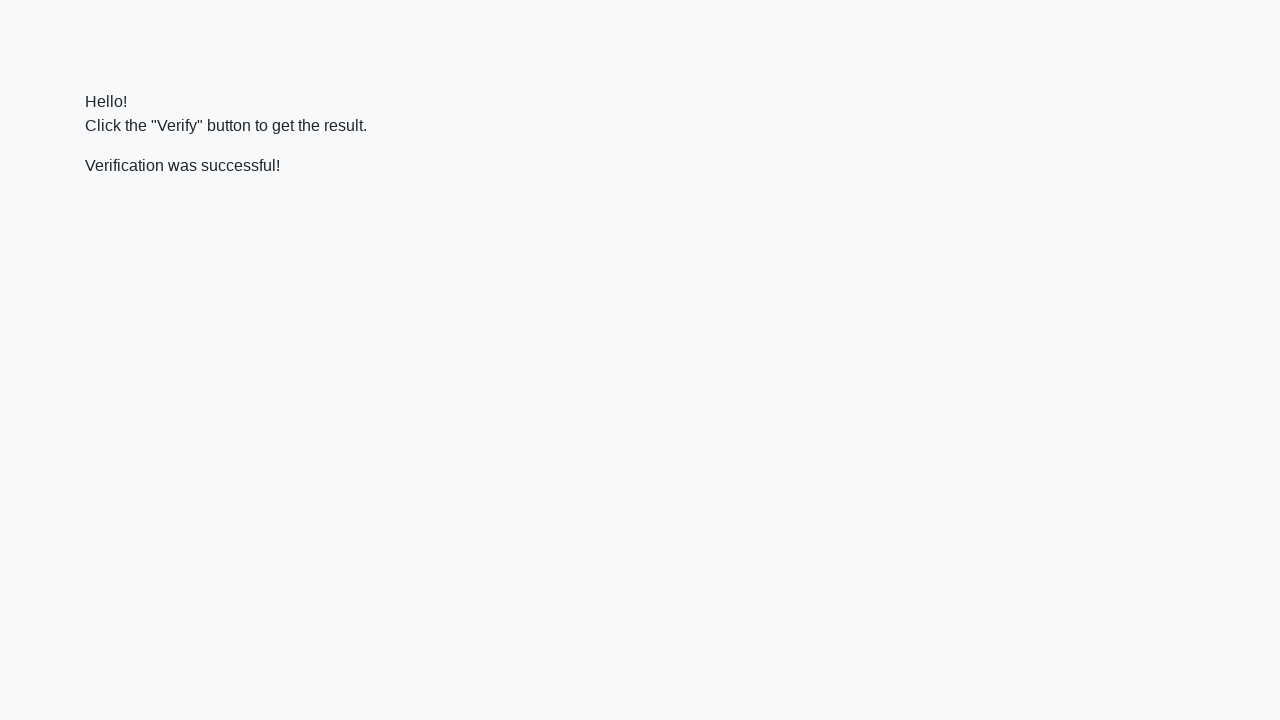

Verified that success message contains 'successful' text
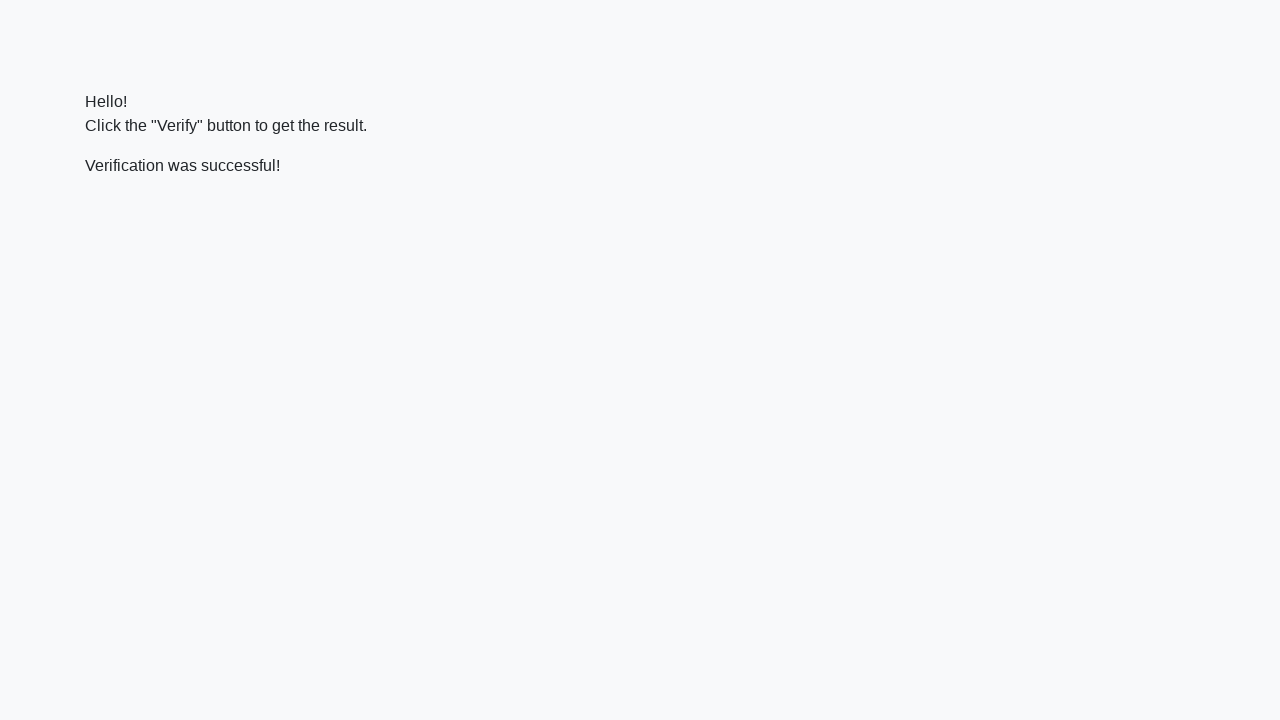

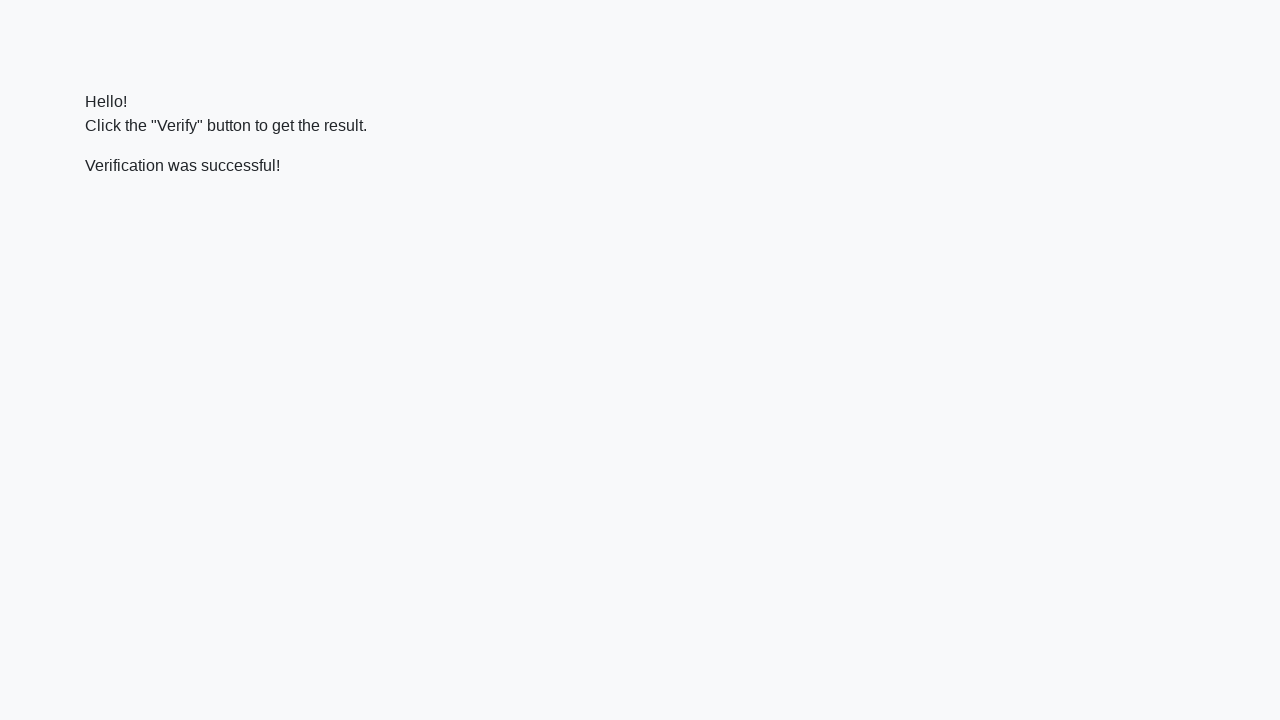